Tests the drag and drop slider functionality by navigating to the Selenium Playground, clicking on the Drag & Drop Sliders link, and dragging a slider to reach a target value of 95.

Starting URL: https://www.lambdatest.com/selenium-playground

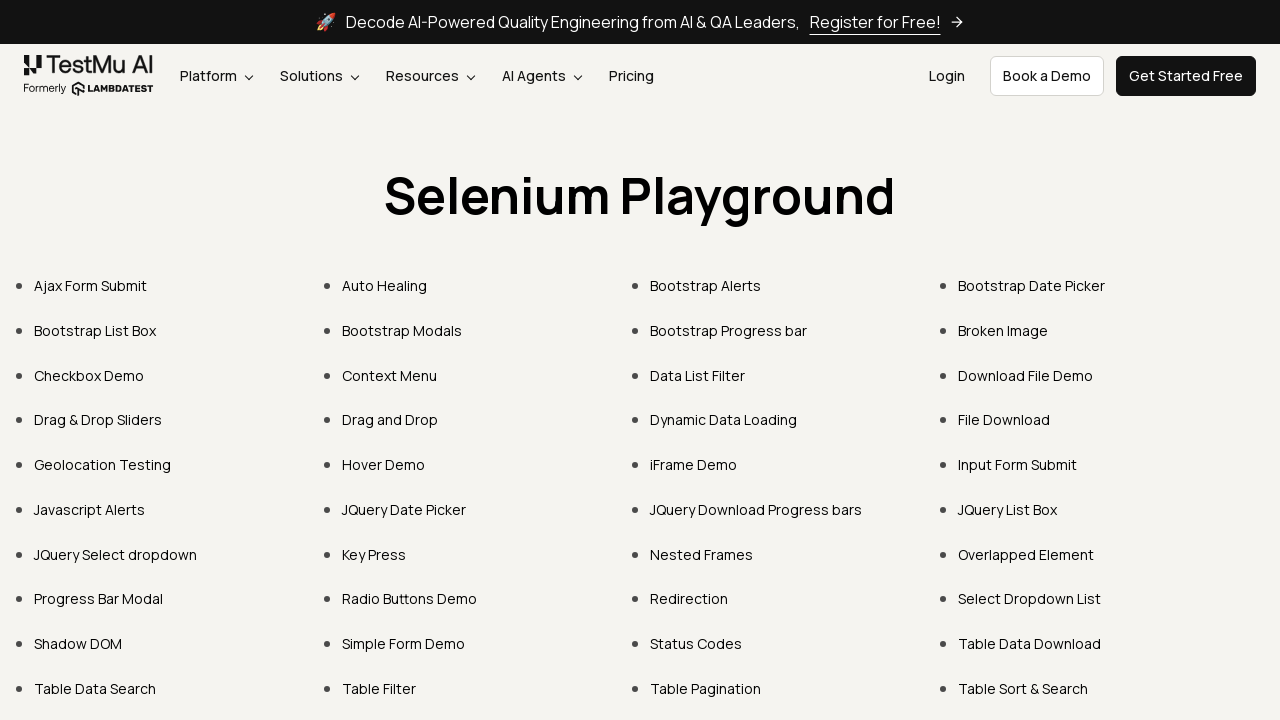

Clicked on 'Drag & Drop Sliders' link at (98, 420) on internal:role=link[name="Drag & Drop Sliders"i]
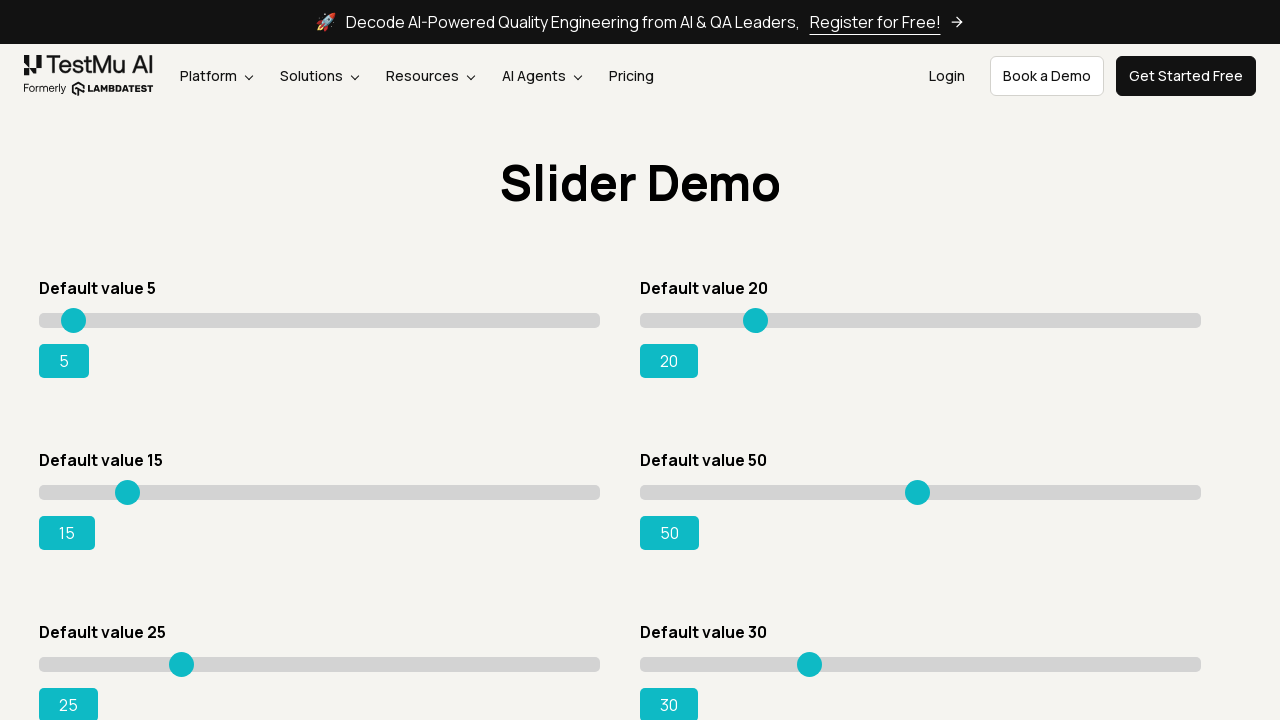

Slider element loaded and is visible
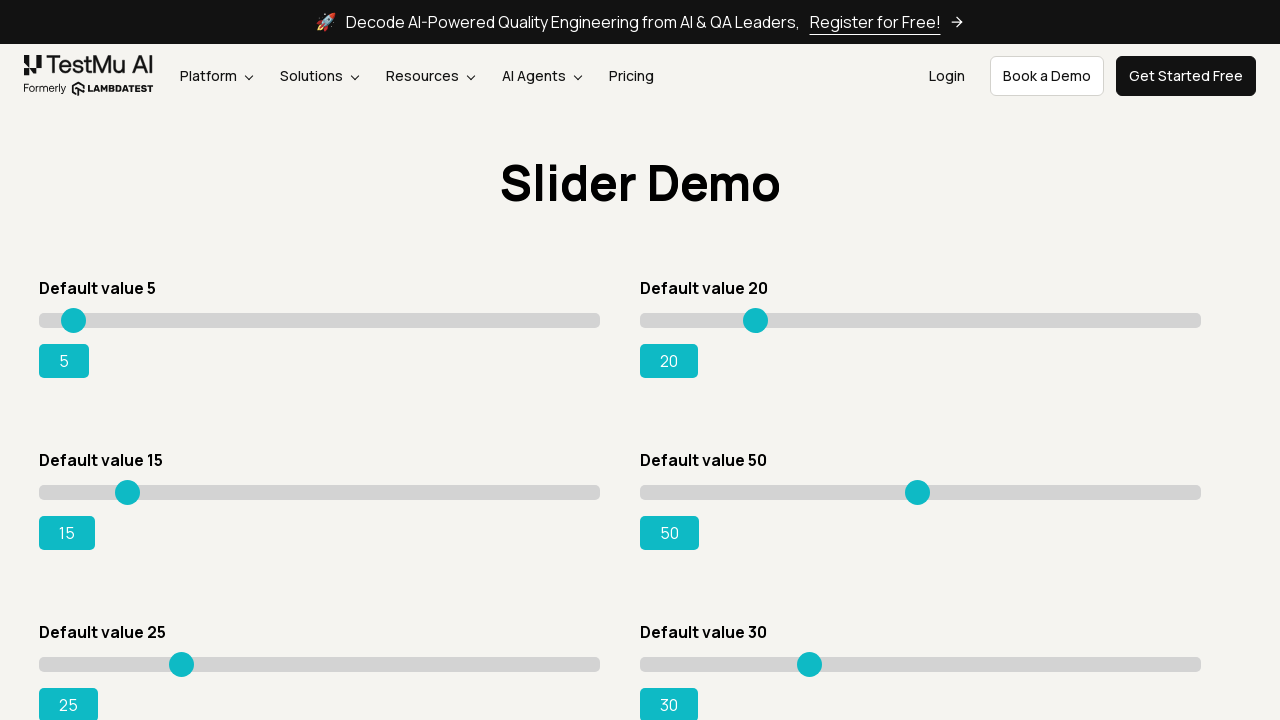

Moved mouse to center of slider at (320, 492)
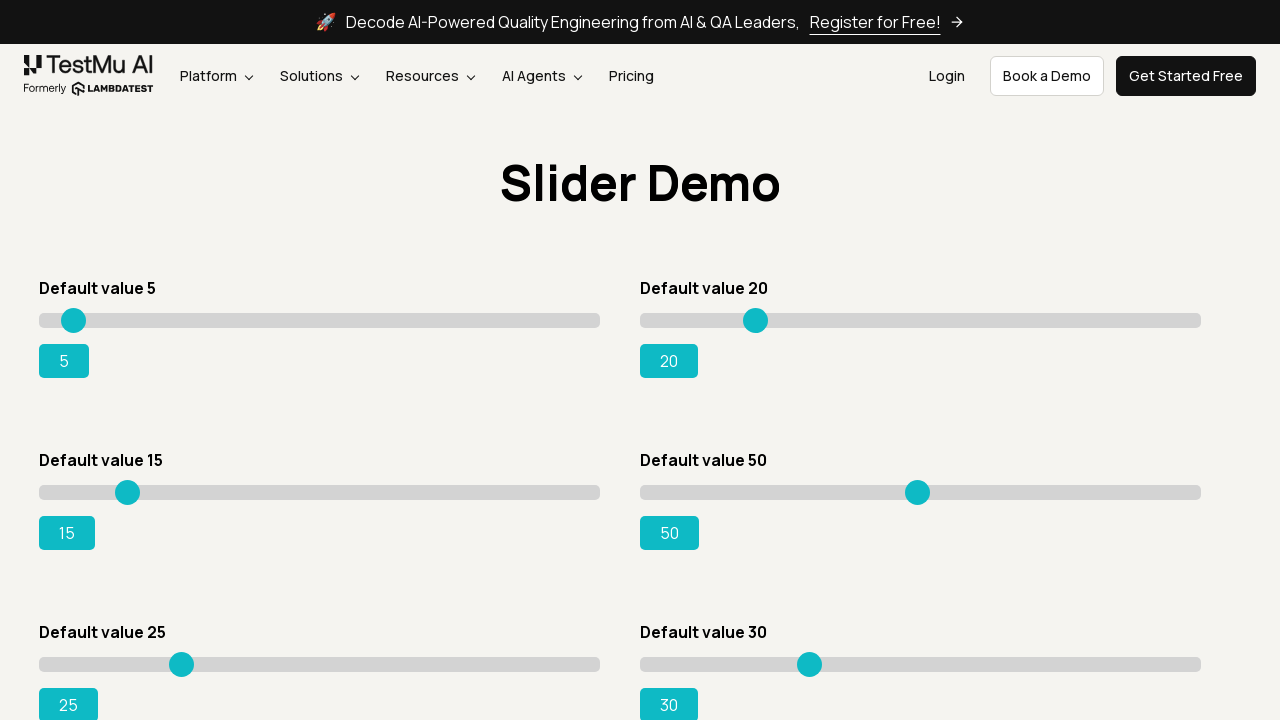

Pressed mouse button down on slider at (320, 492)
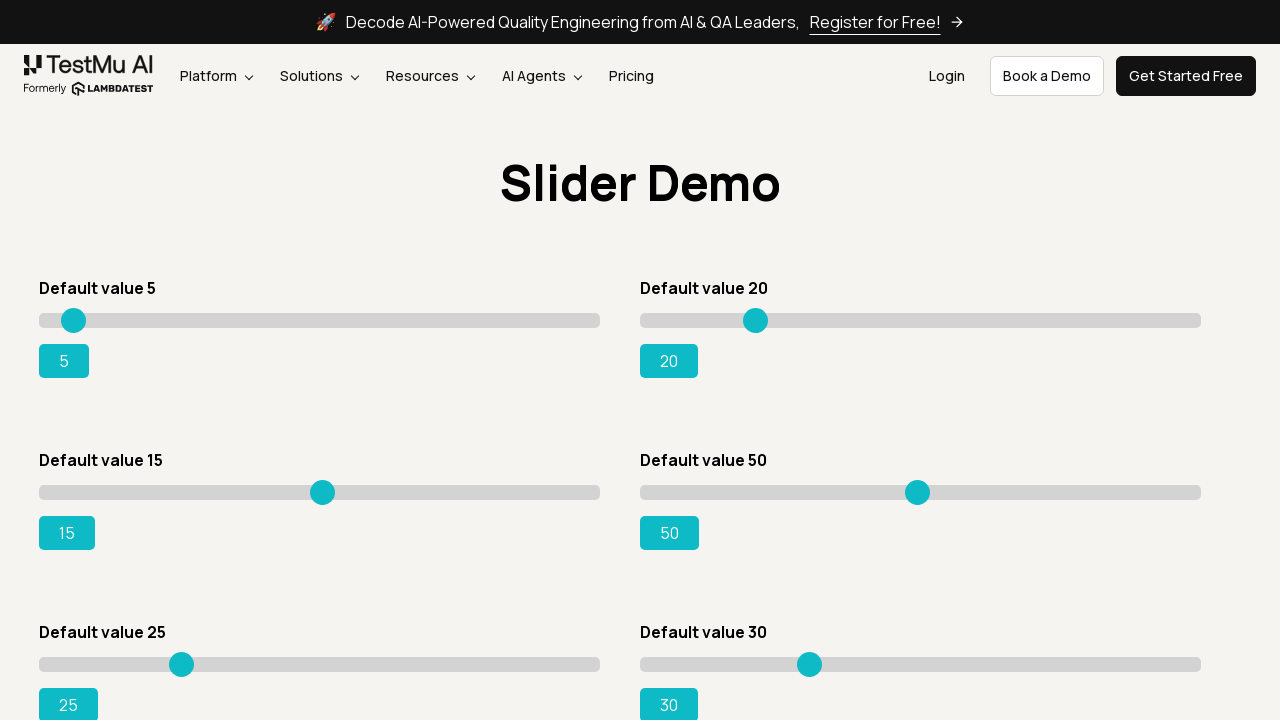

Dragged slider to position with multiplier 0.92 at (555, 492)
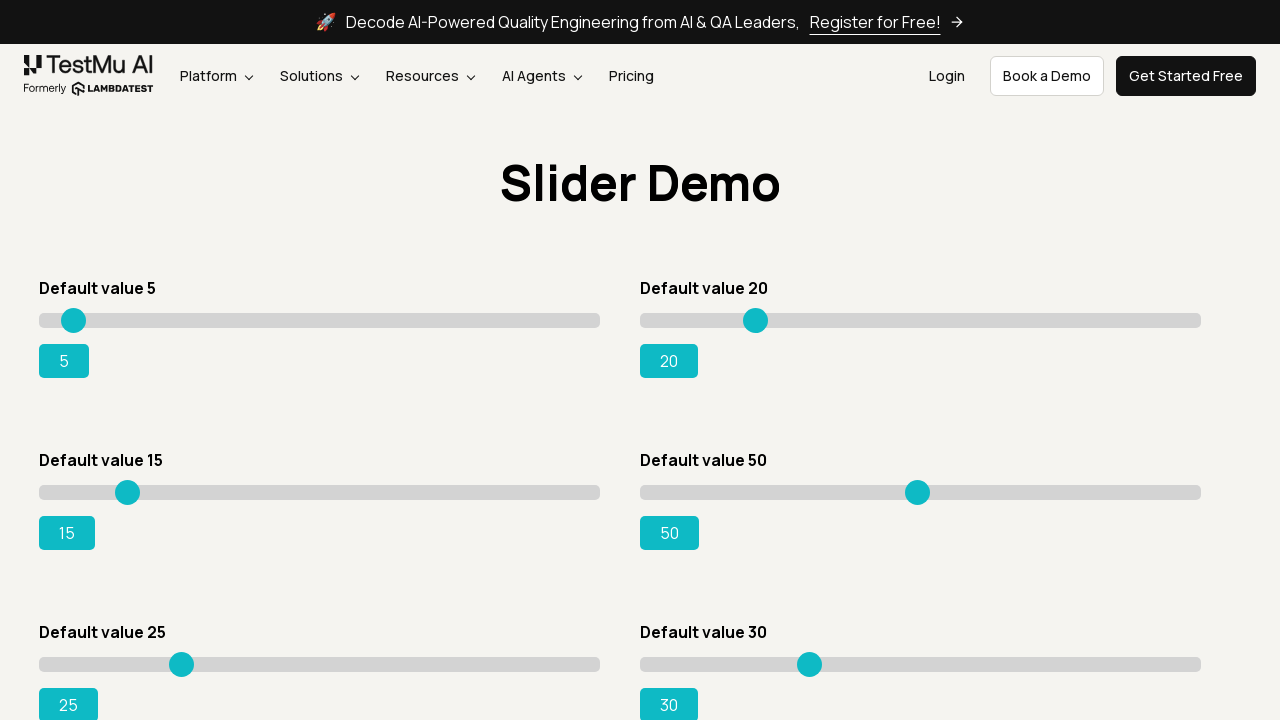

Released mouse button after dragging slider at (555, 492)
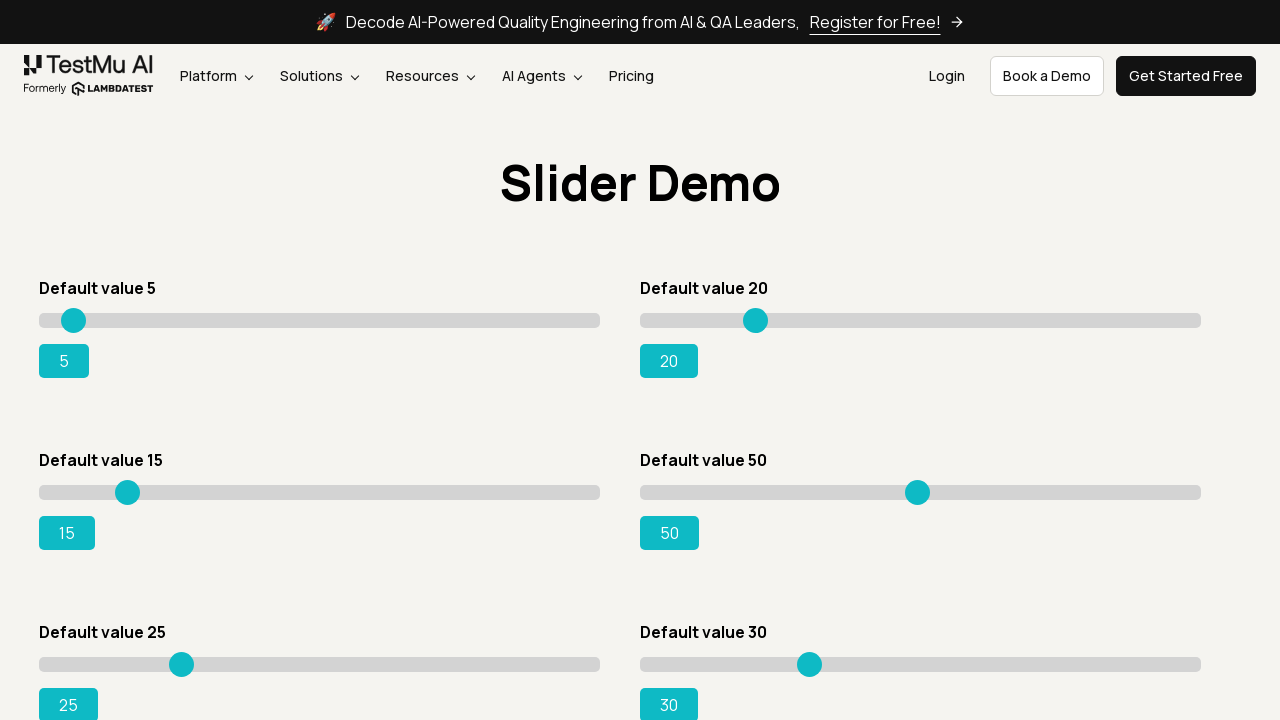

Checked slider value: 15
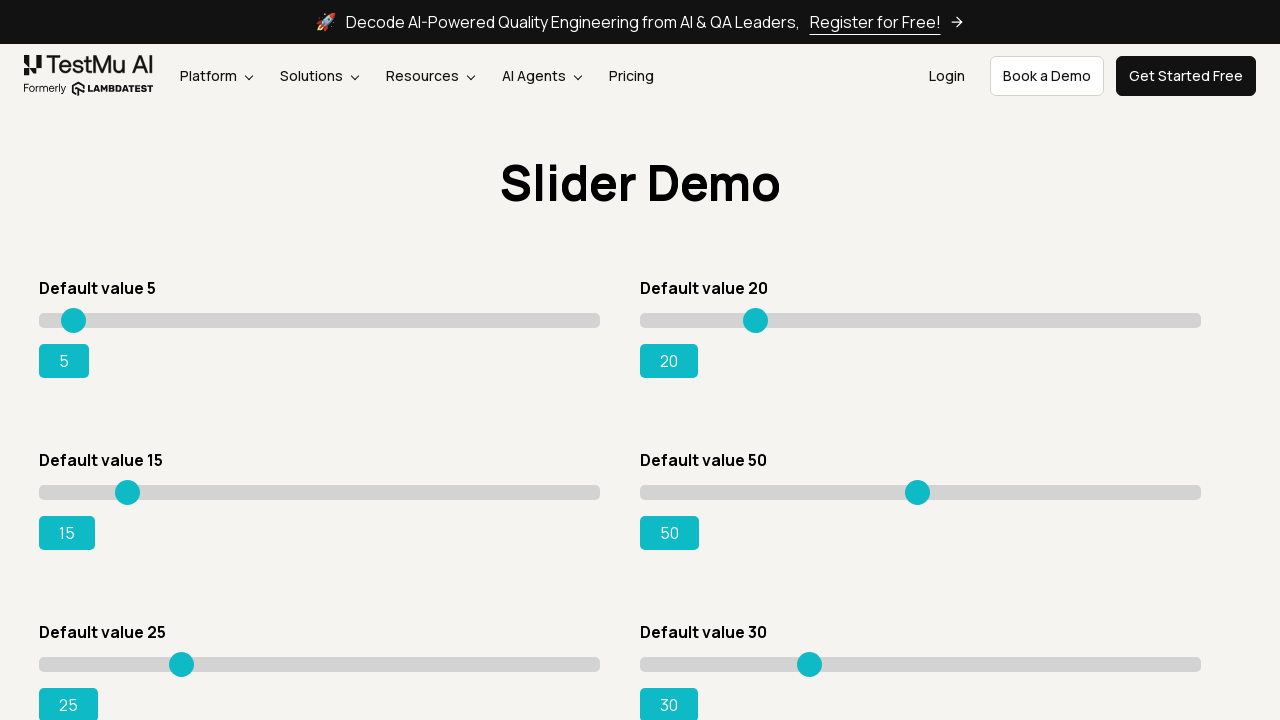

Moved mouse to center of slider at (320, 492)
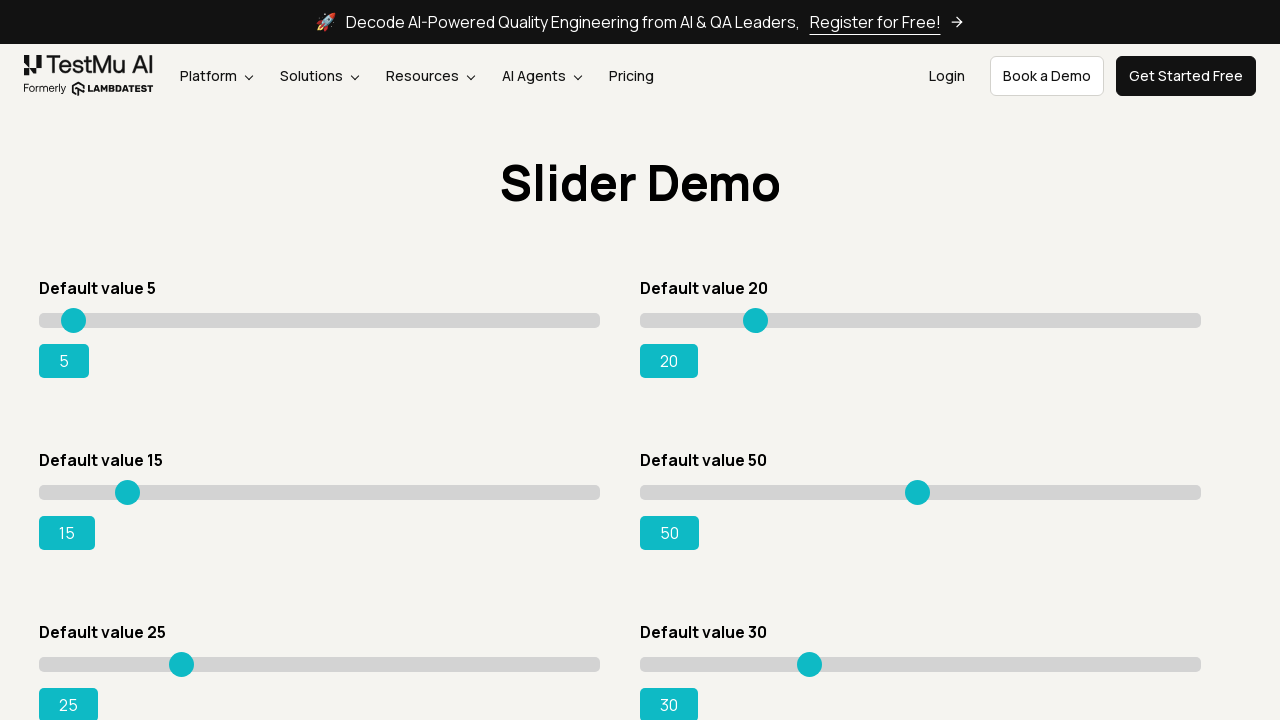

Pressed mouse button down on slider at (320, 492)
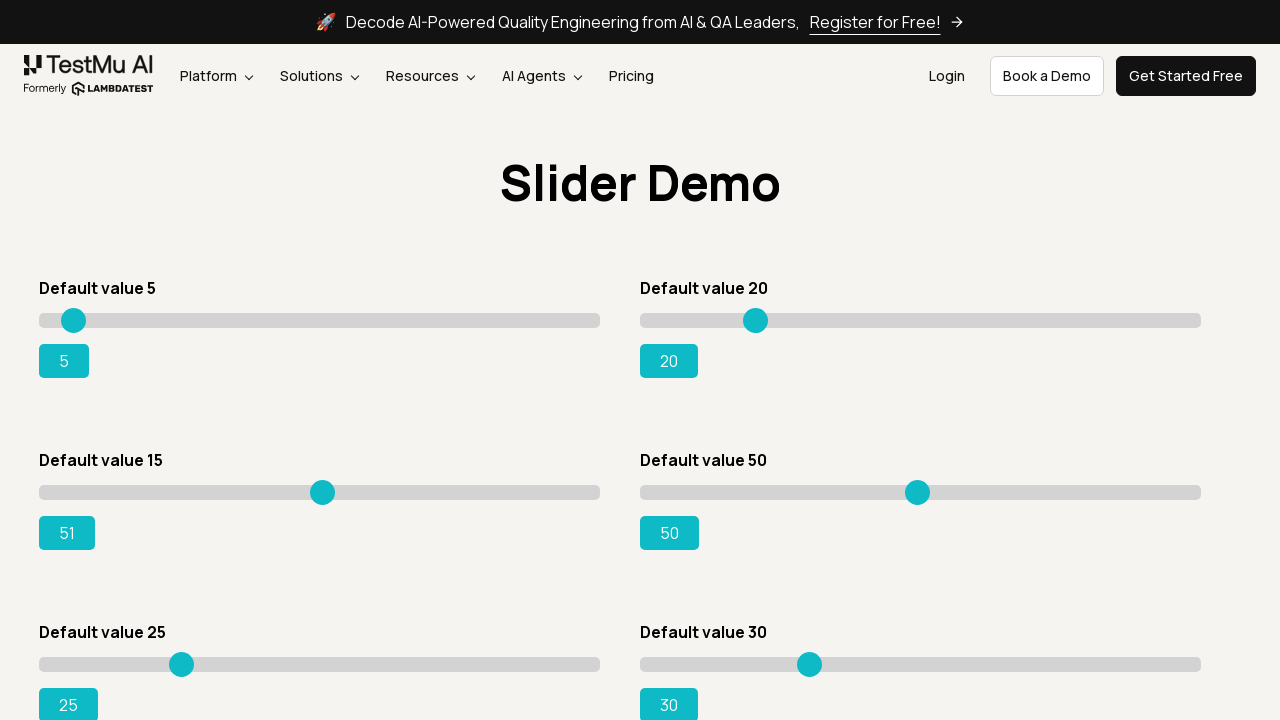

Dragged slider to position with multiplier 0.93 at (561, 492)
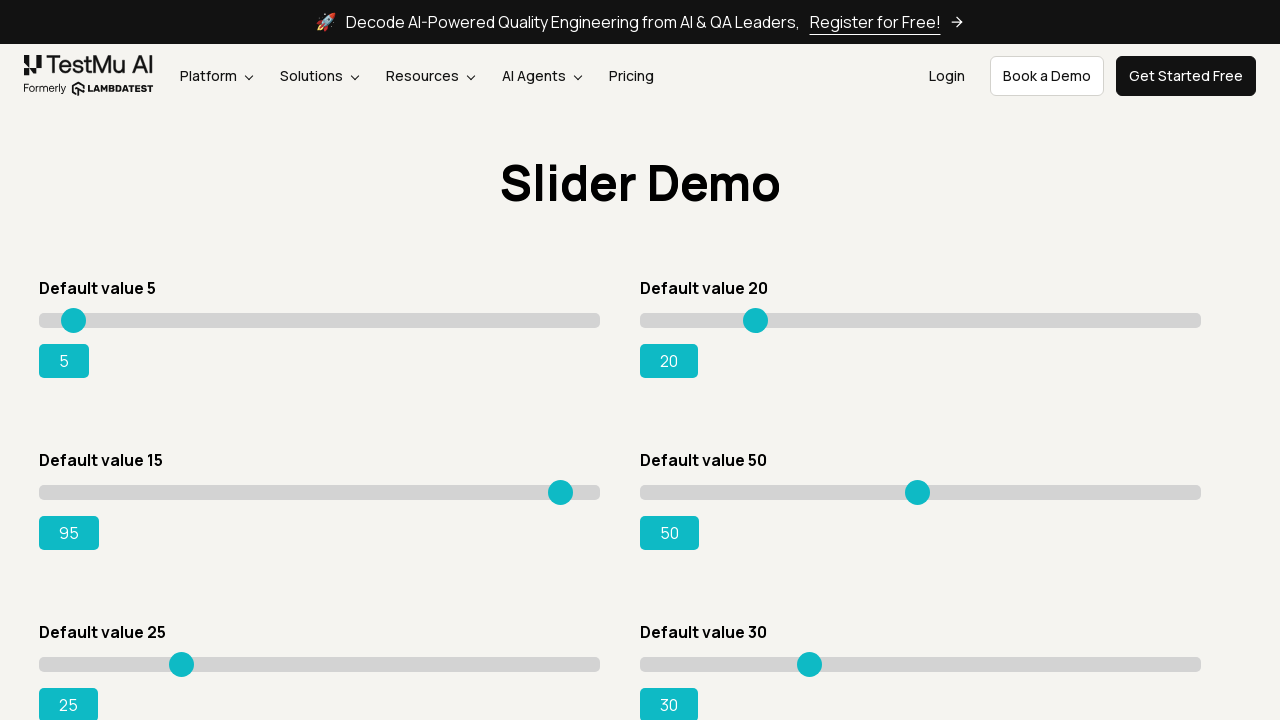

Released mouse button after dragging slider at (561, 492)
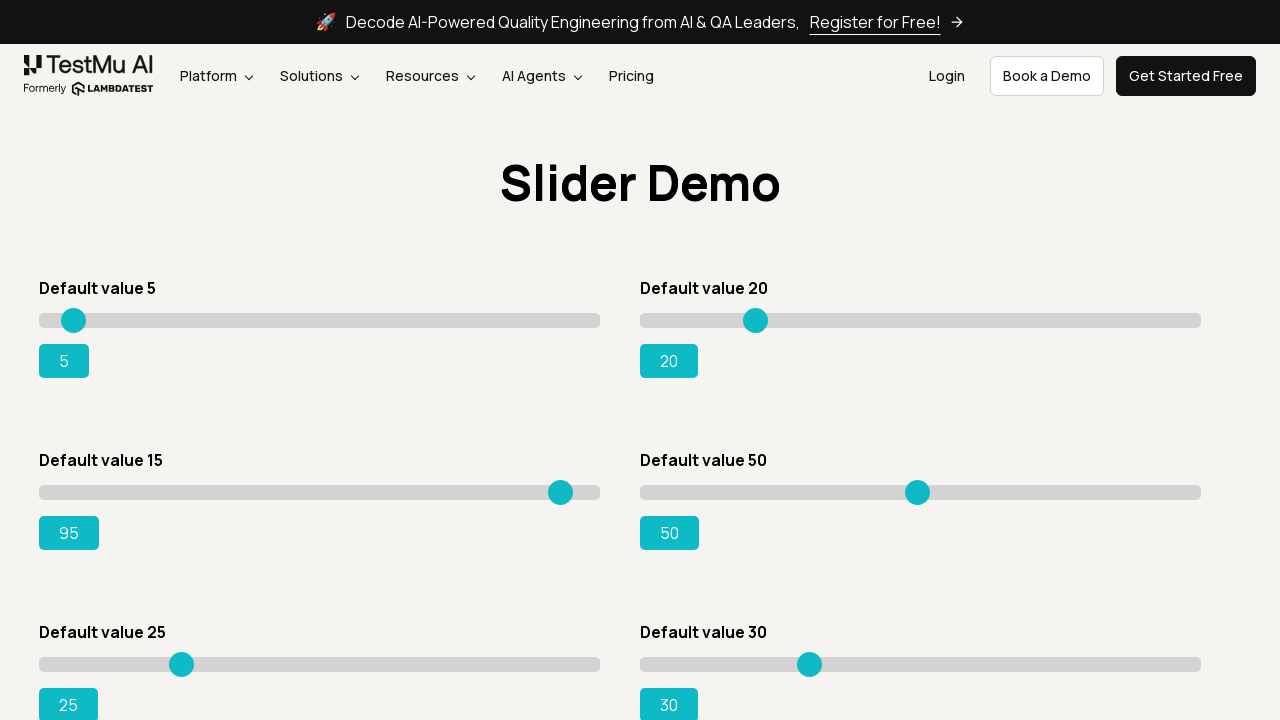

Checked slider value: 95
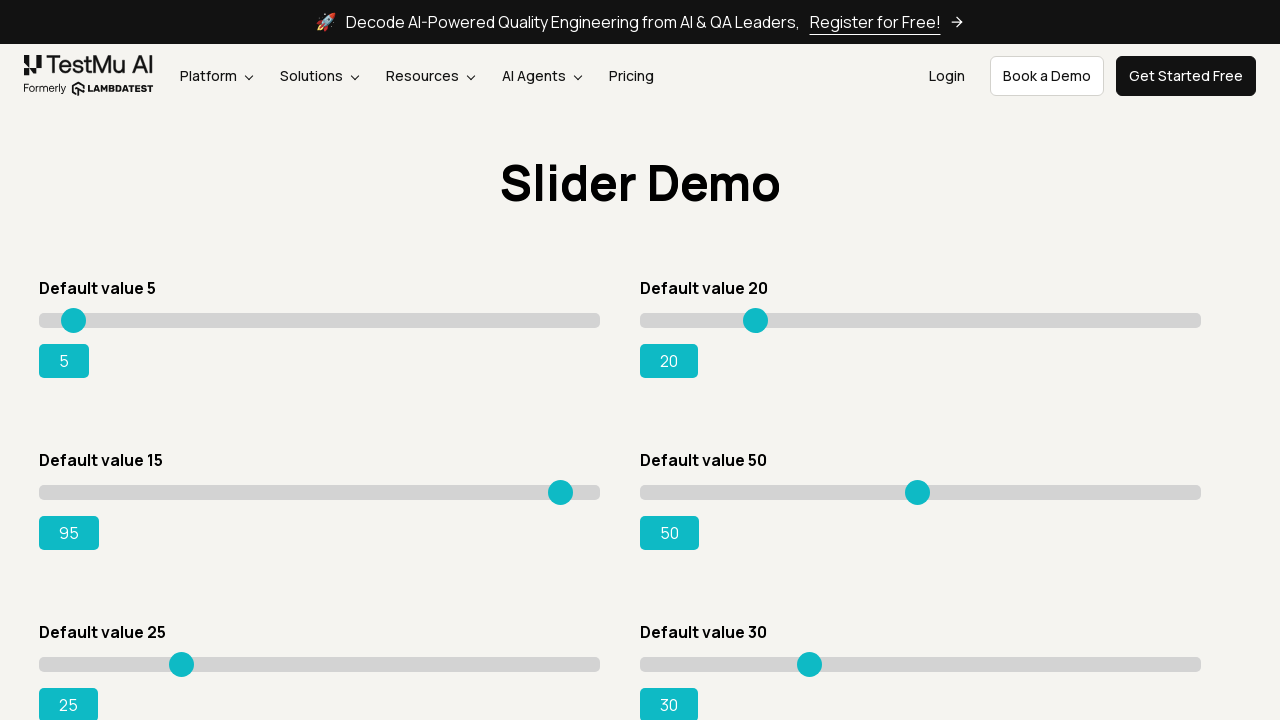

Verified slider successfully reached target value of 95
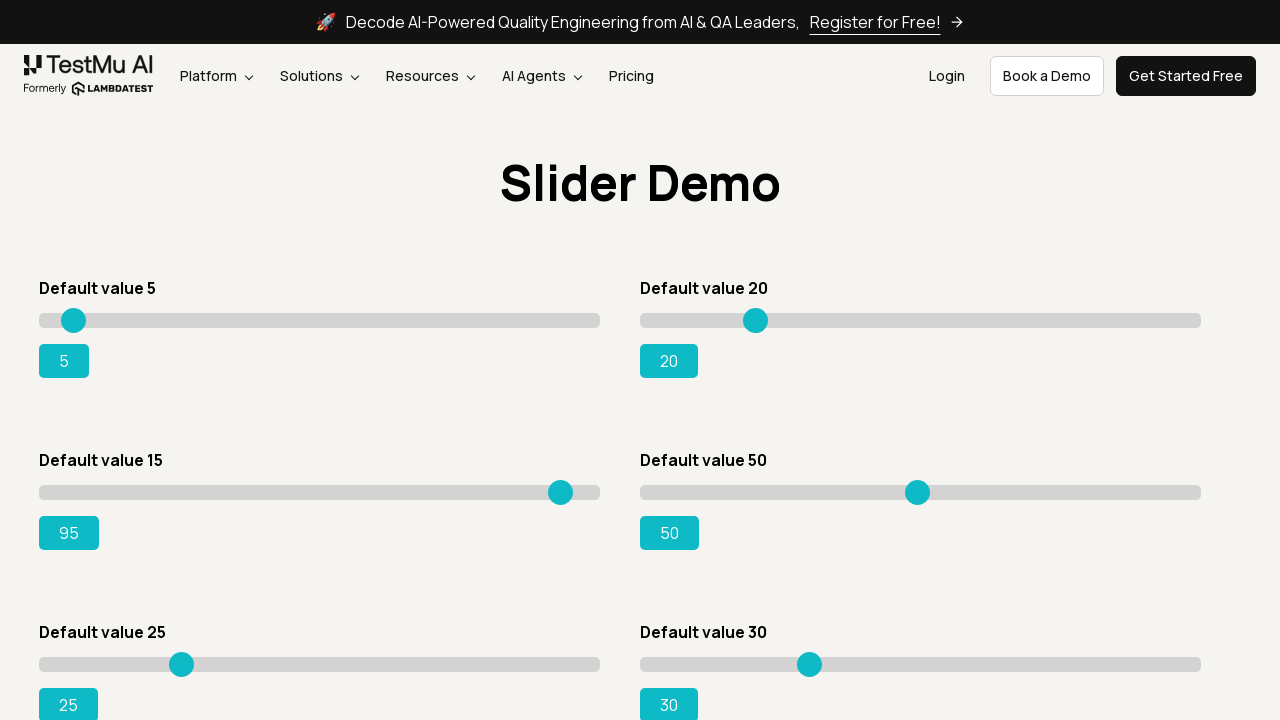

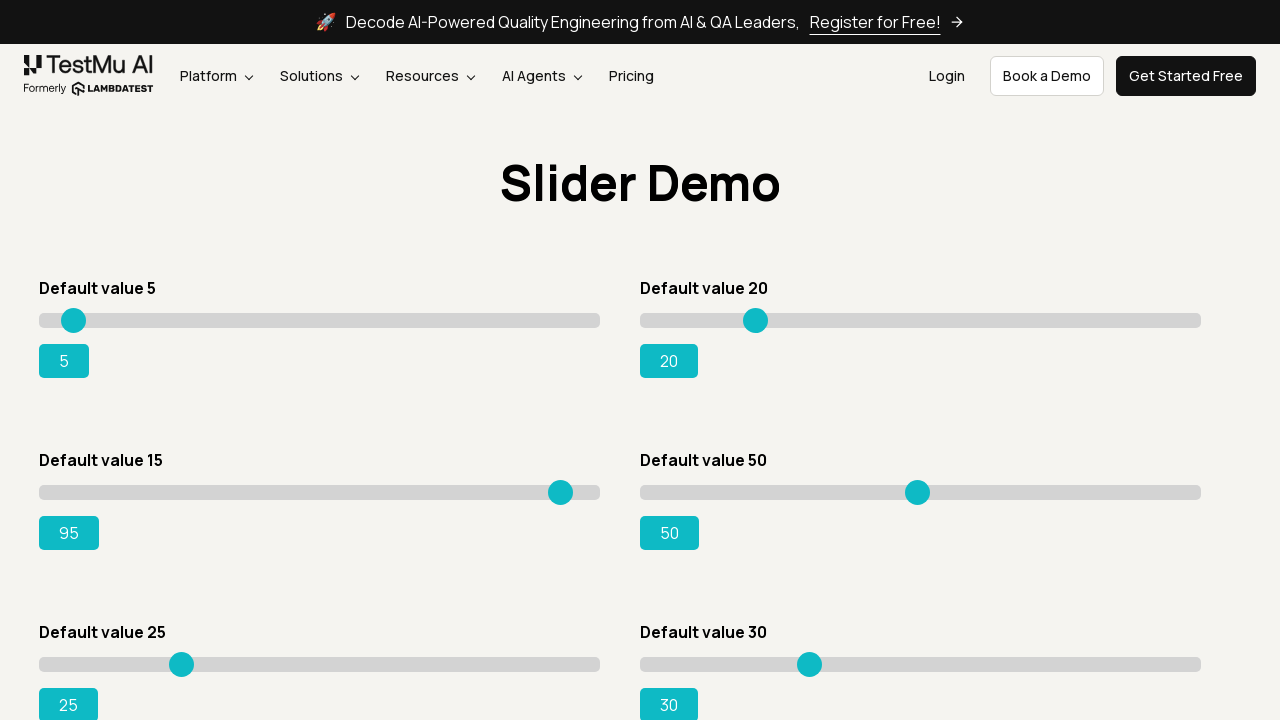